Tests jQuery UI date picker functionality by clicking on the date input field and entering a date

Starting URL: http://jqueryui.com/resources/demos/datepicker/other-months.html

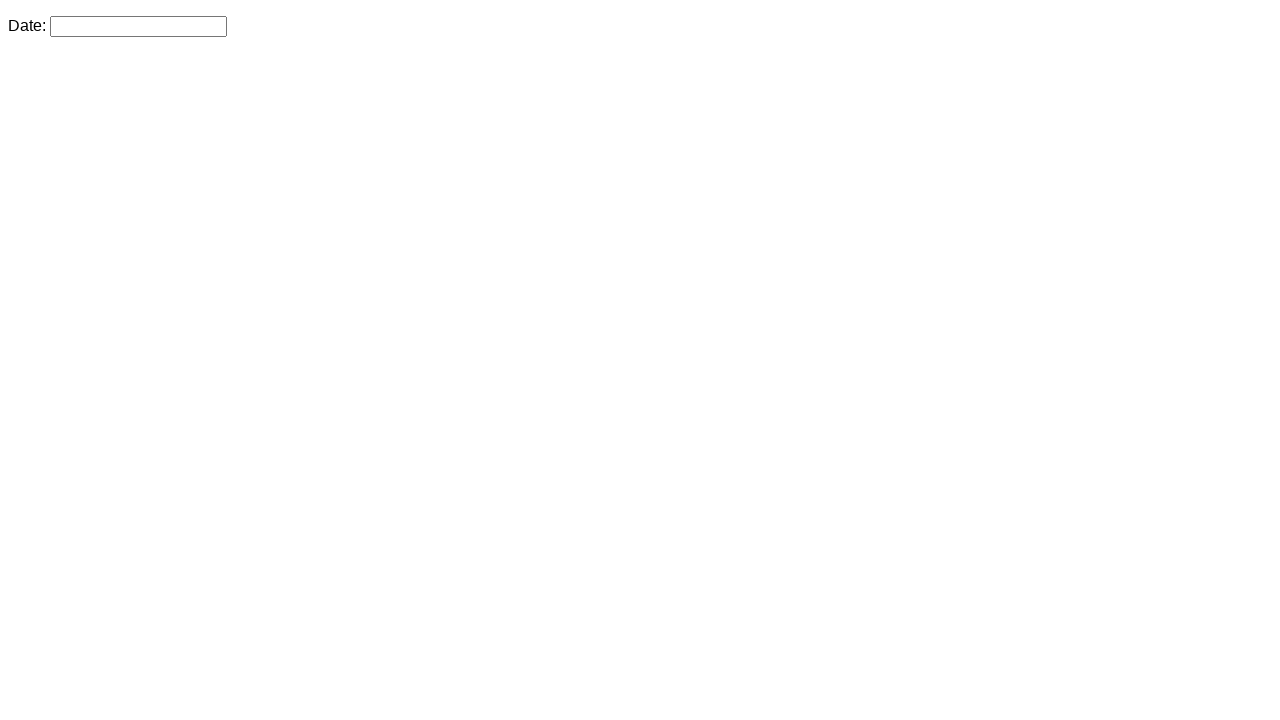

Navigated to jQuery UI date picker demo page
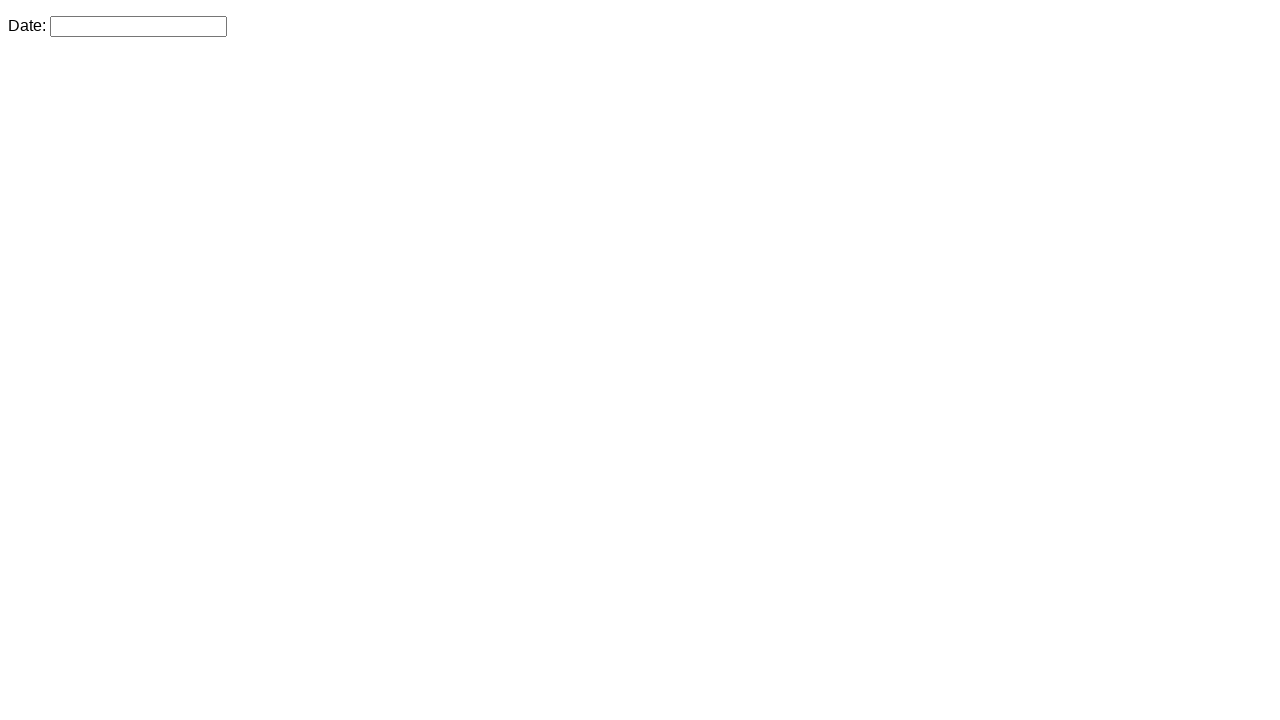

Clicked on the date picker input field to open calendar at (138, 26) on #datepicker
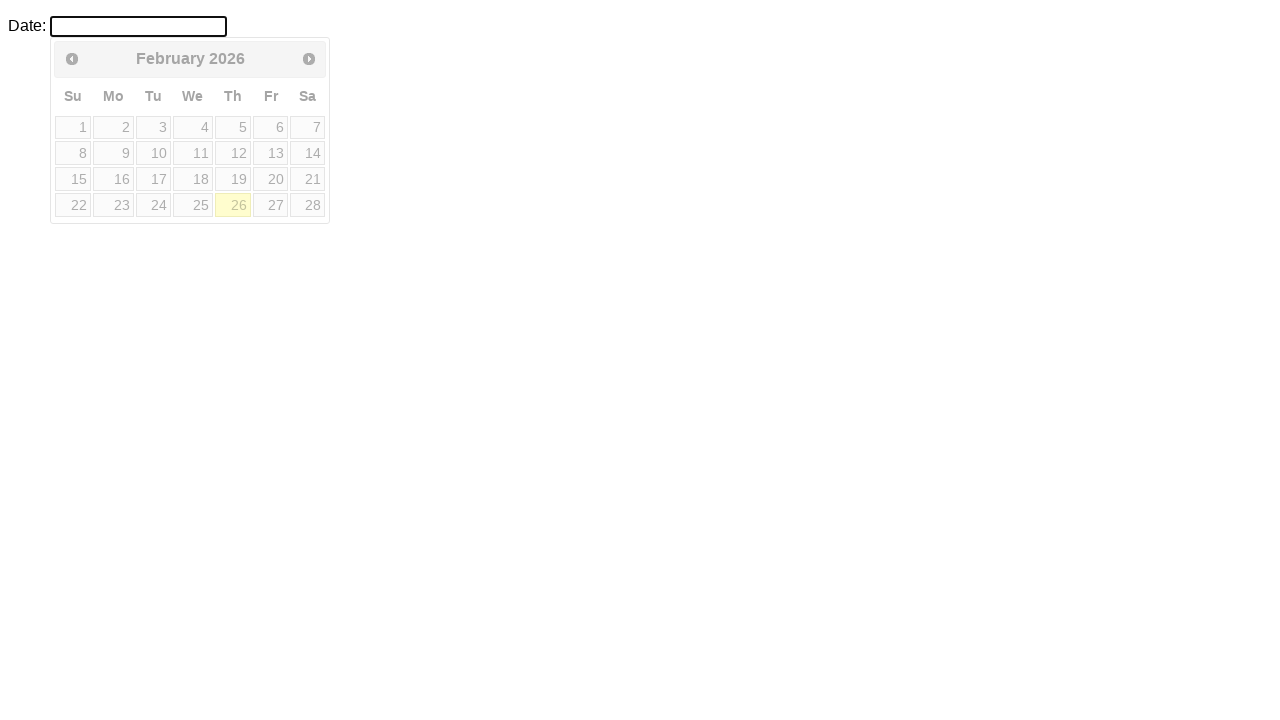

Filled date picker field with date '02/29/2016' on #datepicker
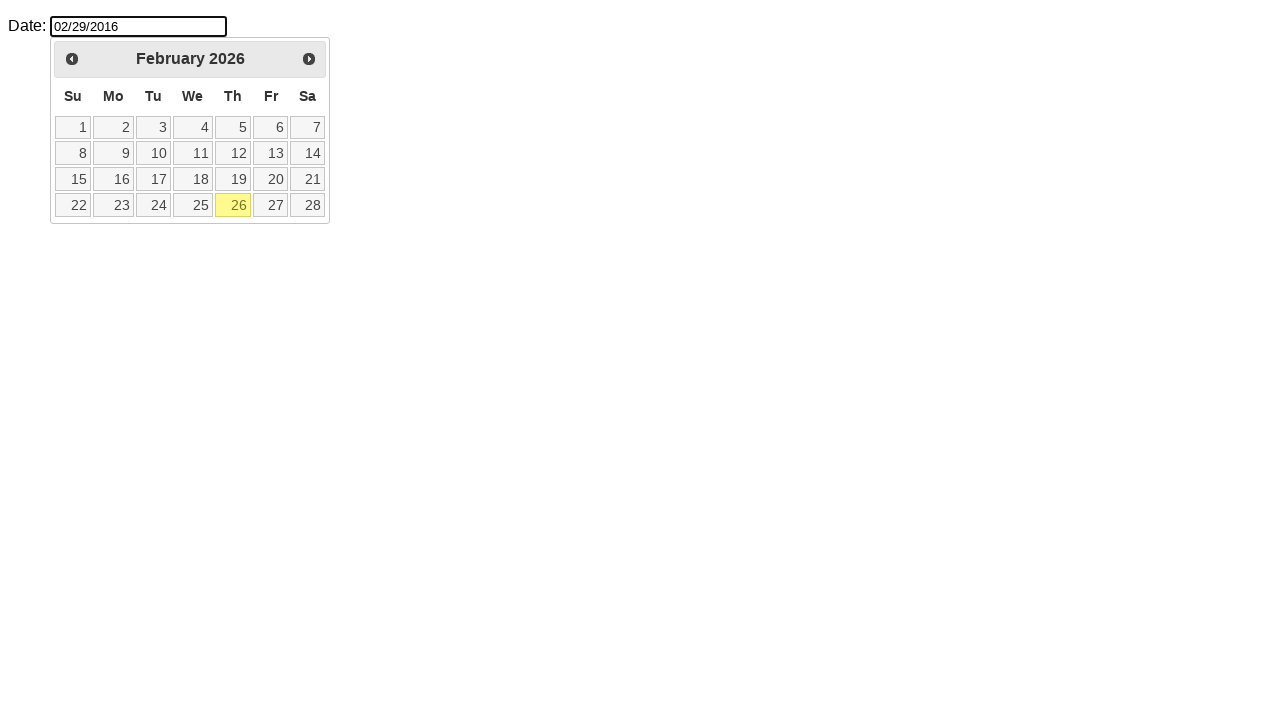

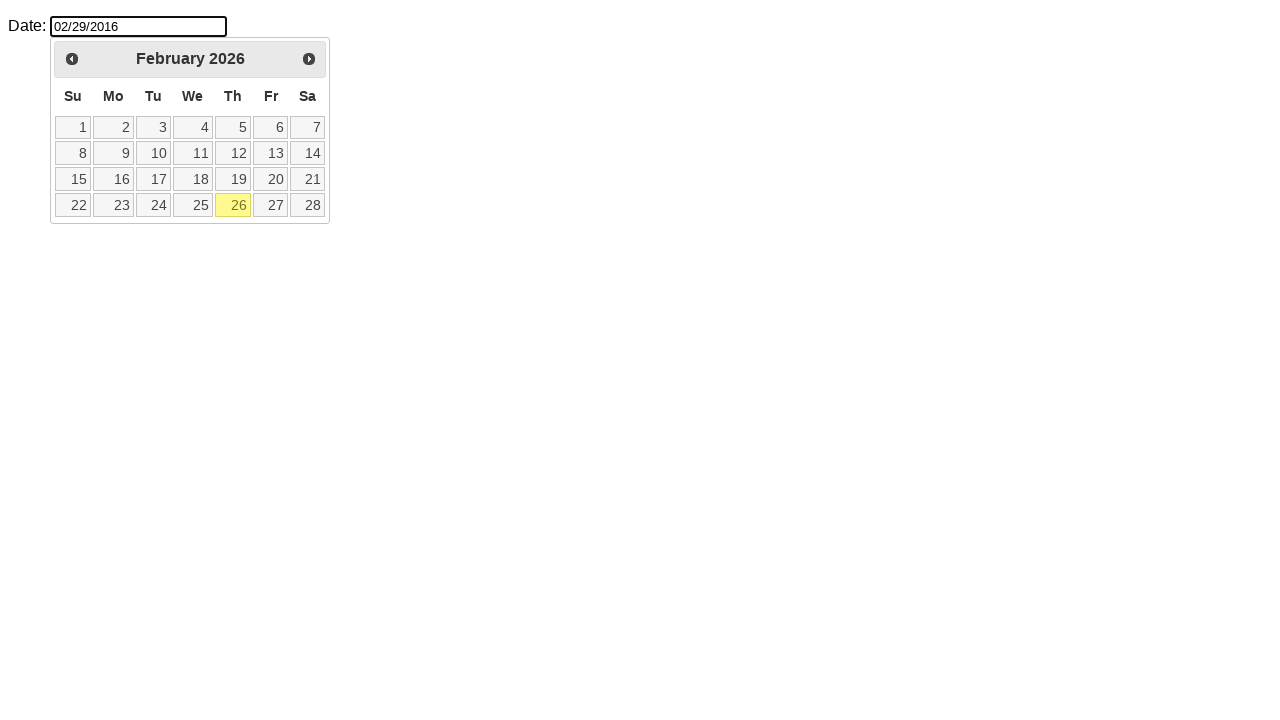